Configures the ParaBank admin panel by cleaning the database, starting the JMS service if stopped, setting data access mode to JDBC, configuring initial and minimum balances, selecting loan provider/processor options, and submitting the settings.

Starting URL: https://parabank.parasoft.com/parabank/admin.htm

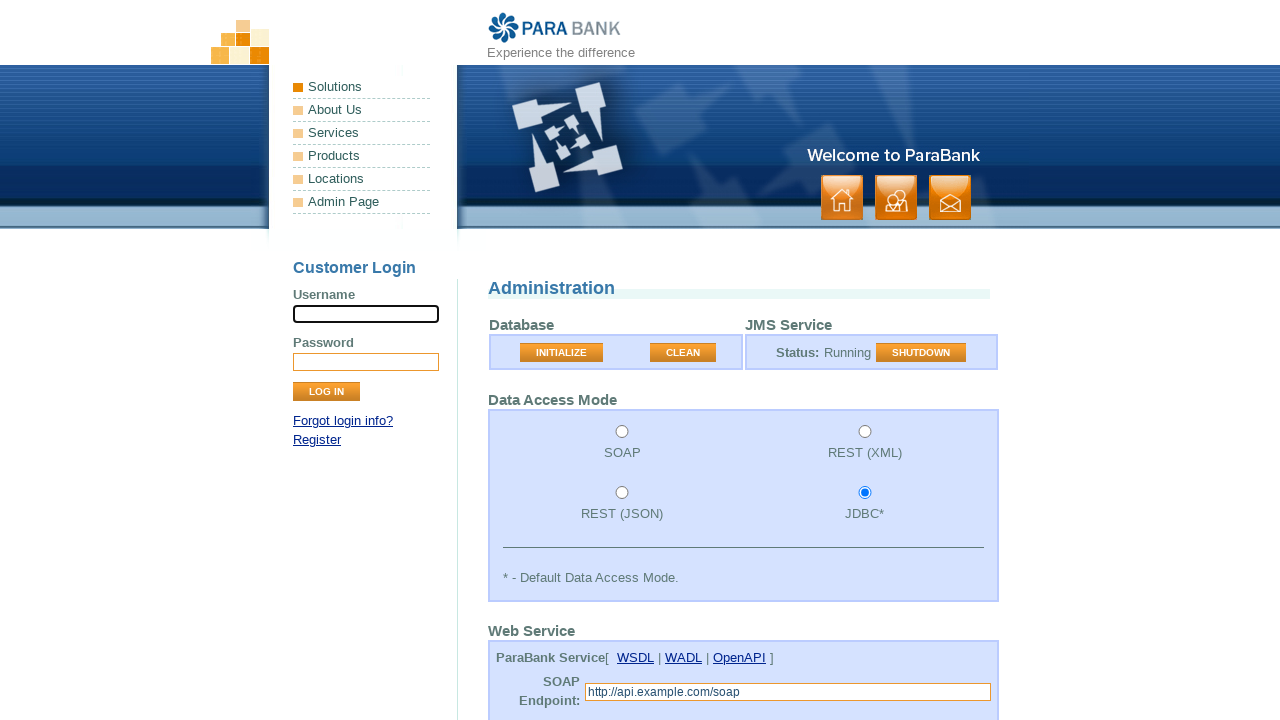

Clicked database clean button at (683, 353) on button.button[value='CLEAN']
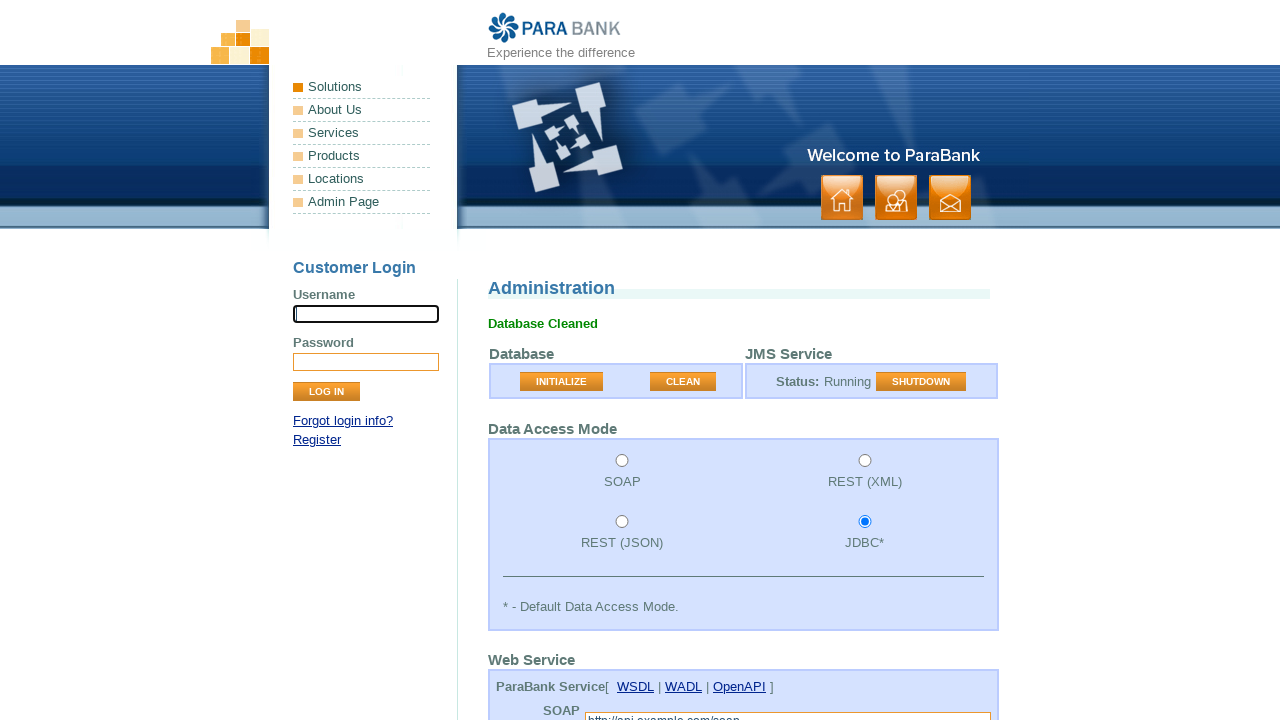

Waited for database clean operation to complete
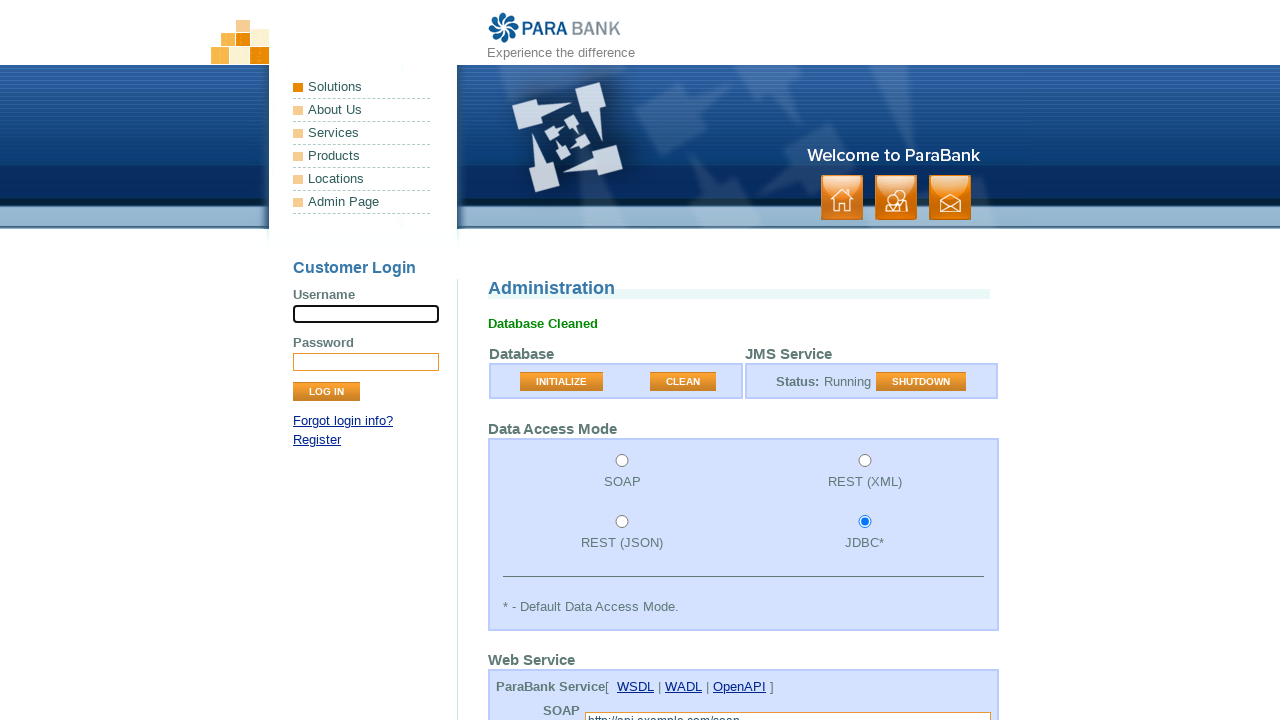

Retrieved JMS service status
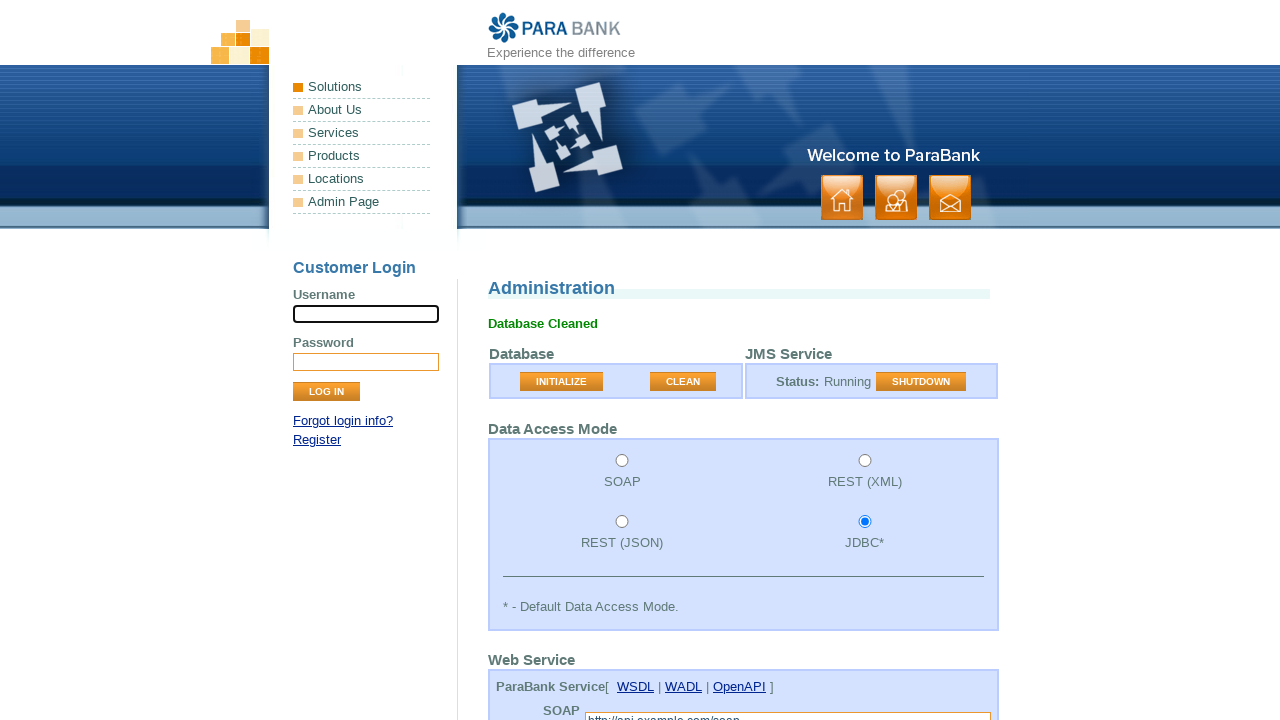

Selected JDBC data access mode at (865, 522) on #accessMode4
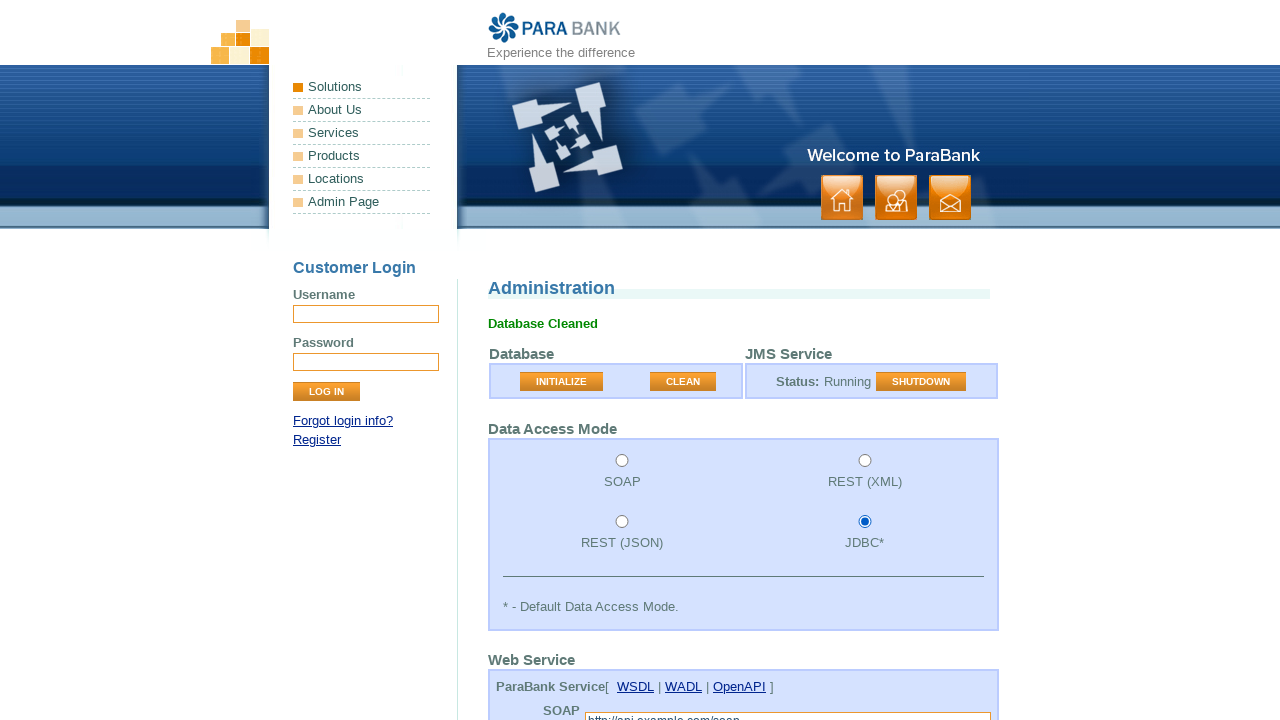

Cleared initial balance field on #initialBalance
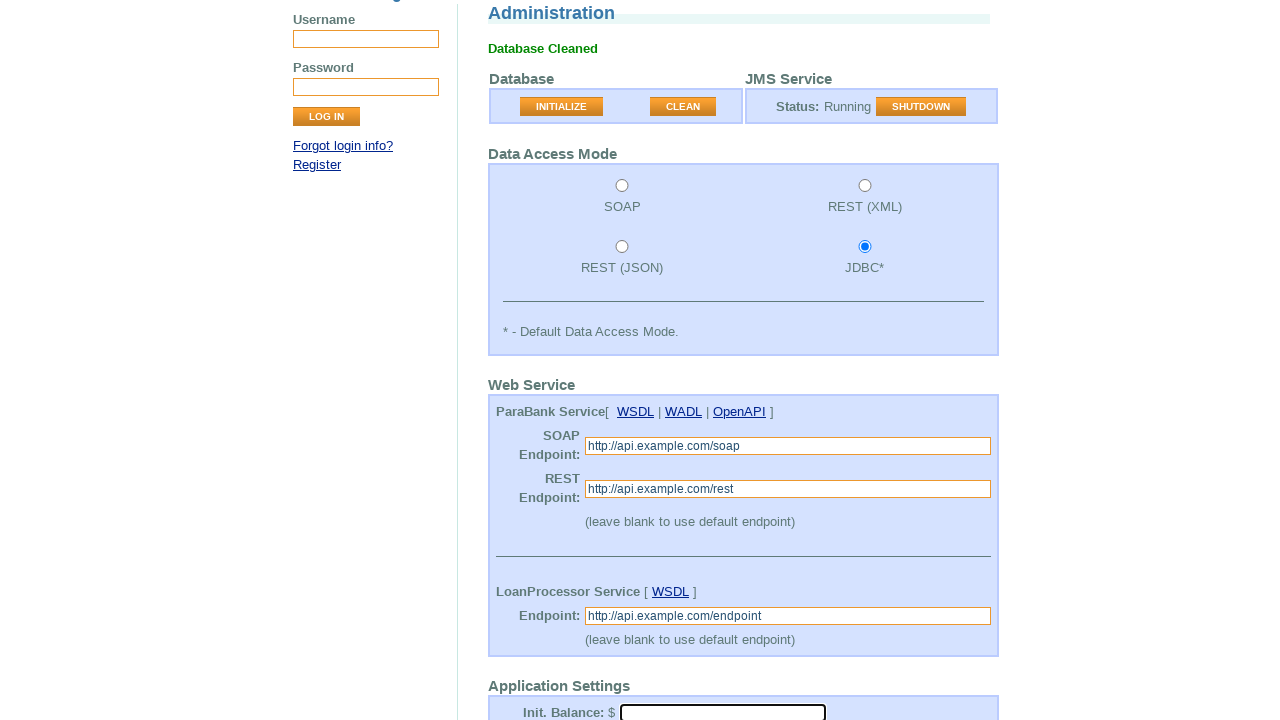

Set initial balance to 50000 on #initialBalance
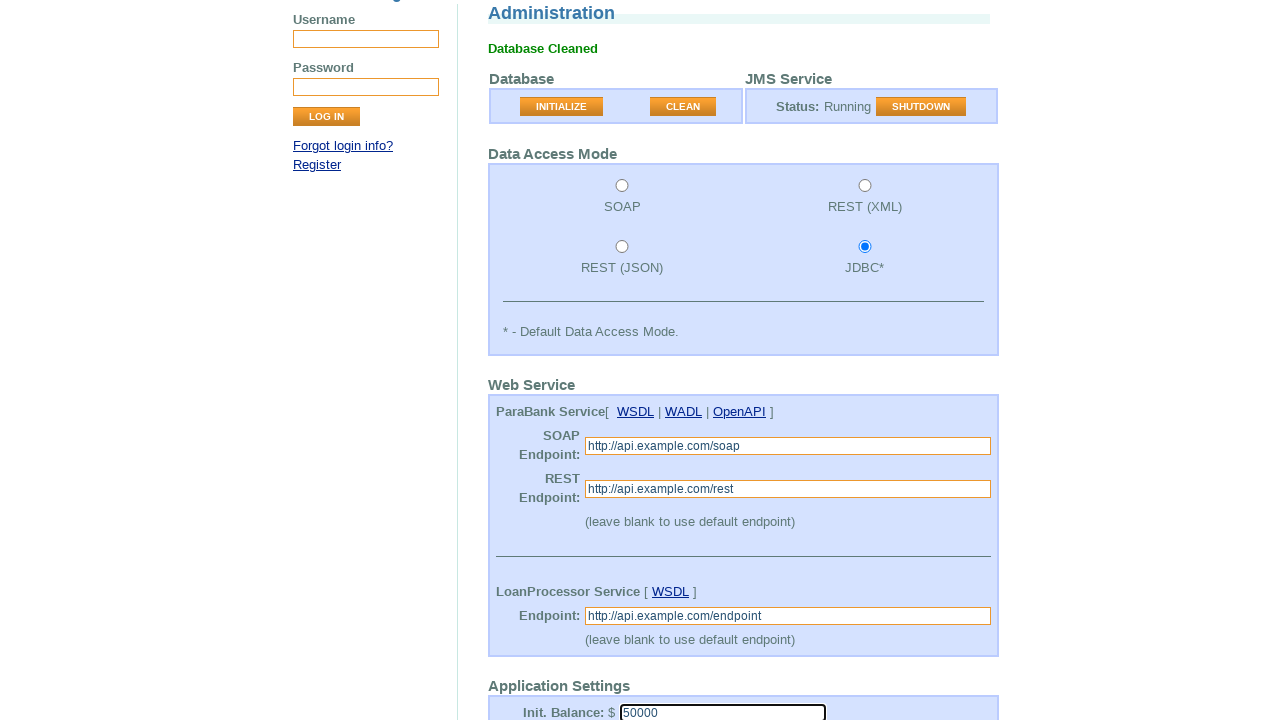

Cleared minimum balance field on #minimumBalance
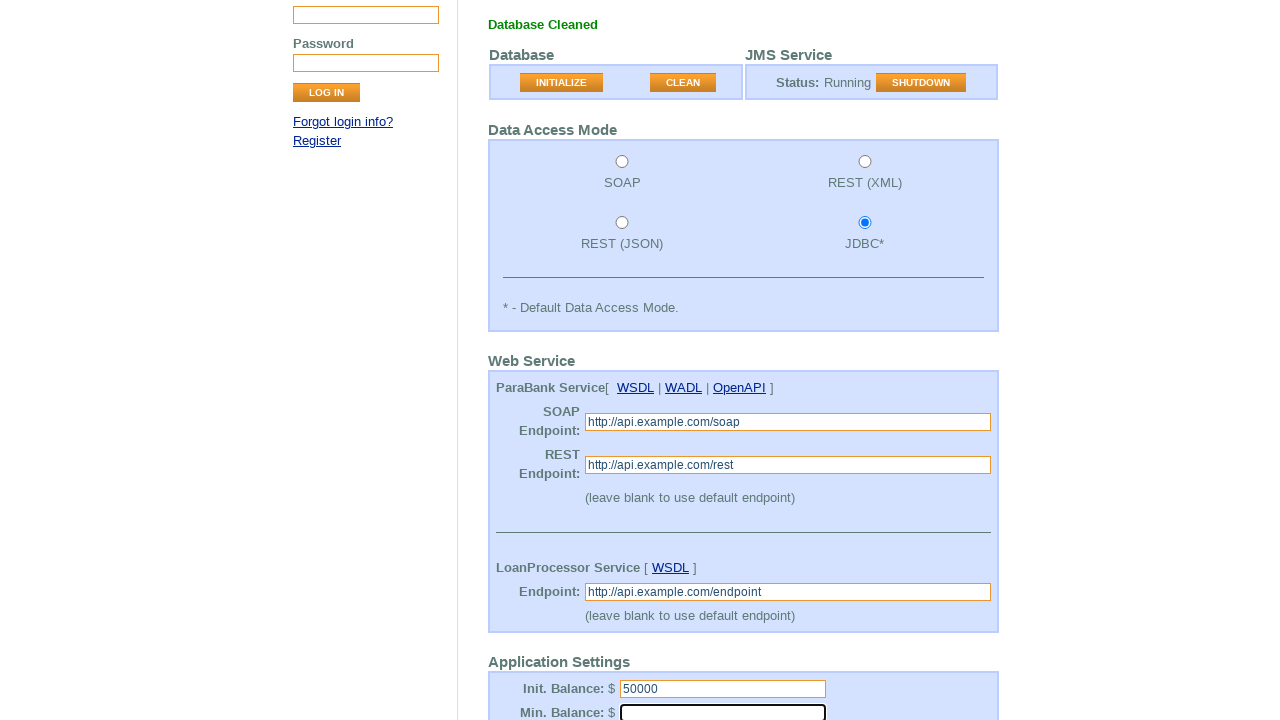

Set minimum balance to 100 on #minimumBalance
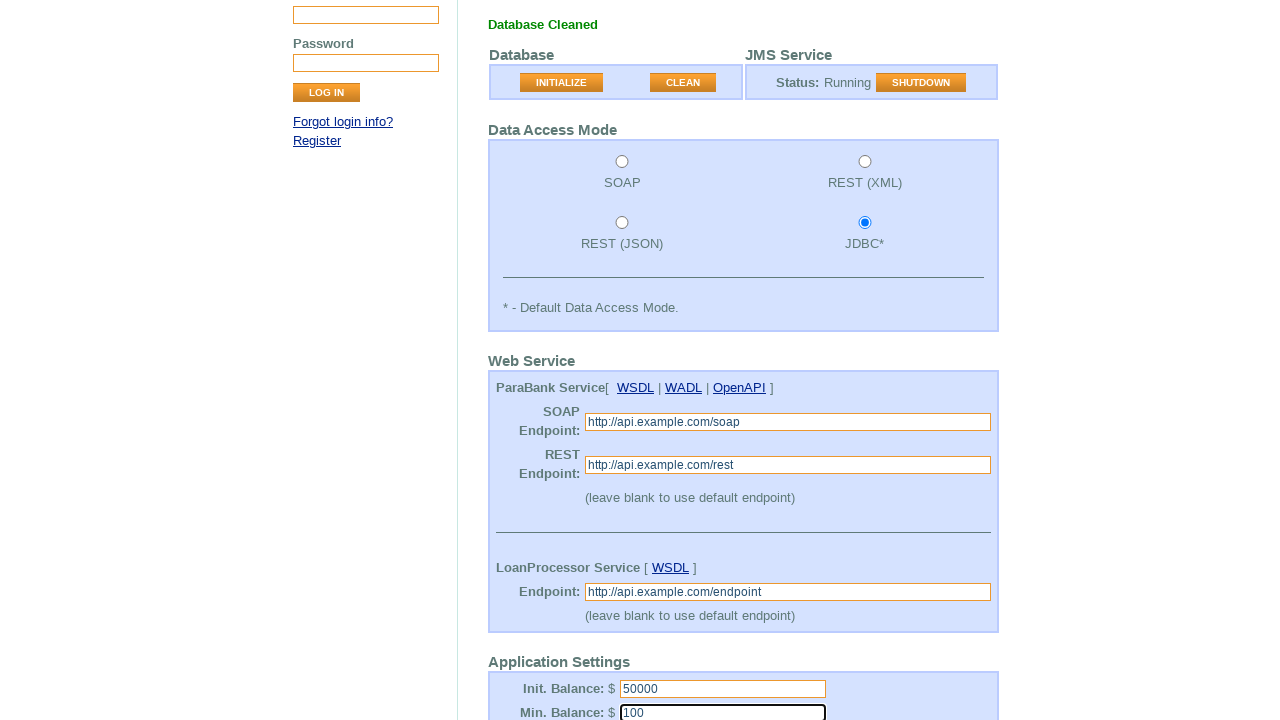

Selected 'local' as loan provider on #loanProvider
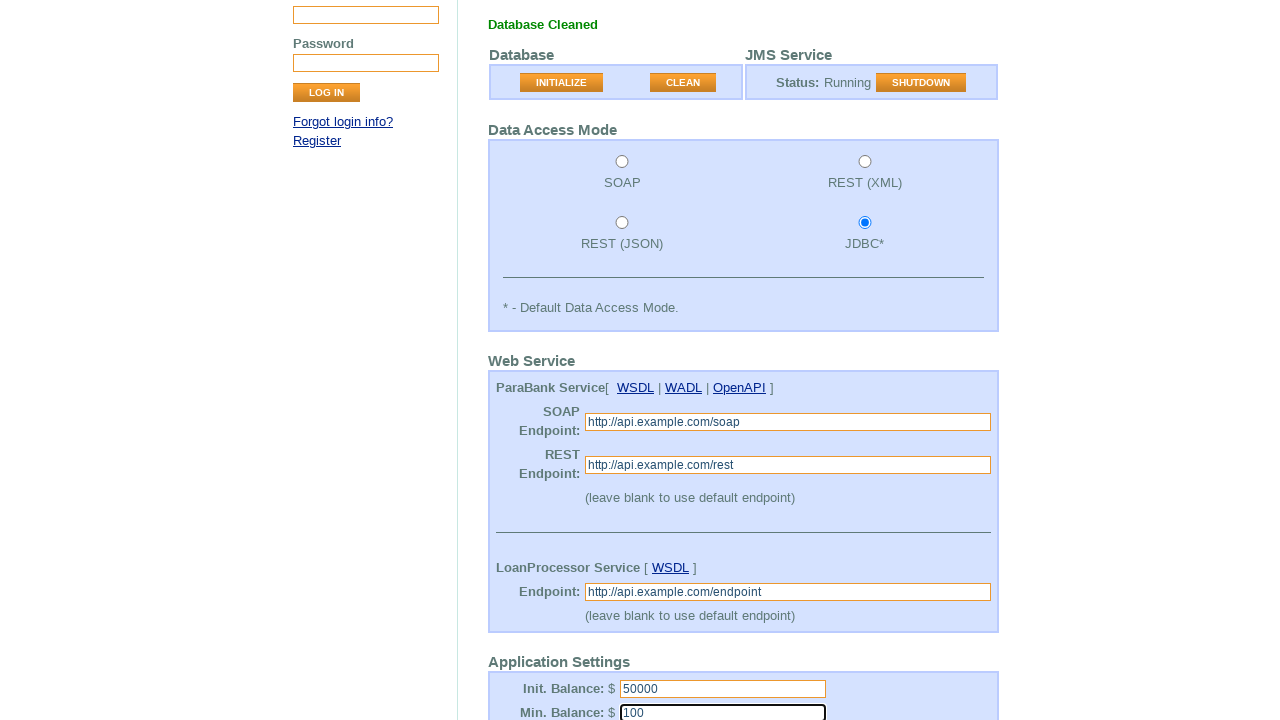

Selected 'down' as loan processor on #loanProcessor
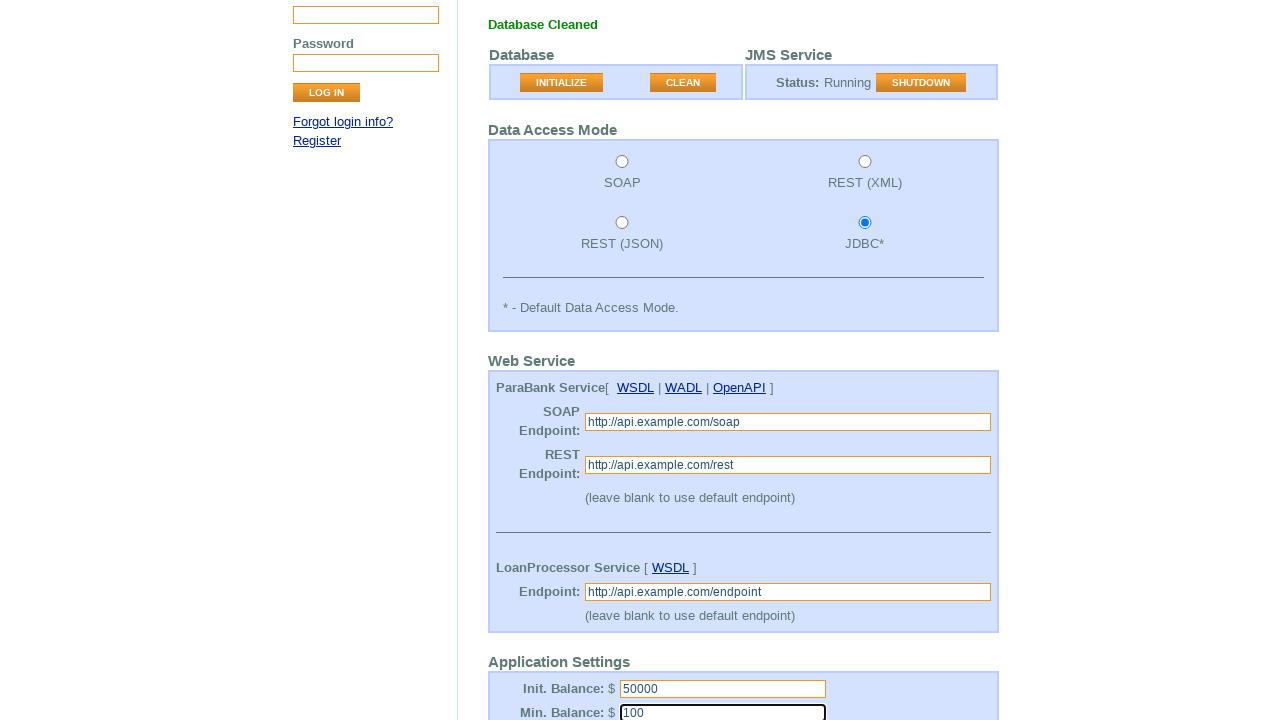

Cleared loan processor threshold field on #loanProcessorThreshold
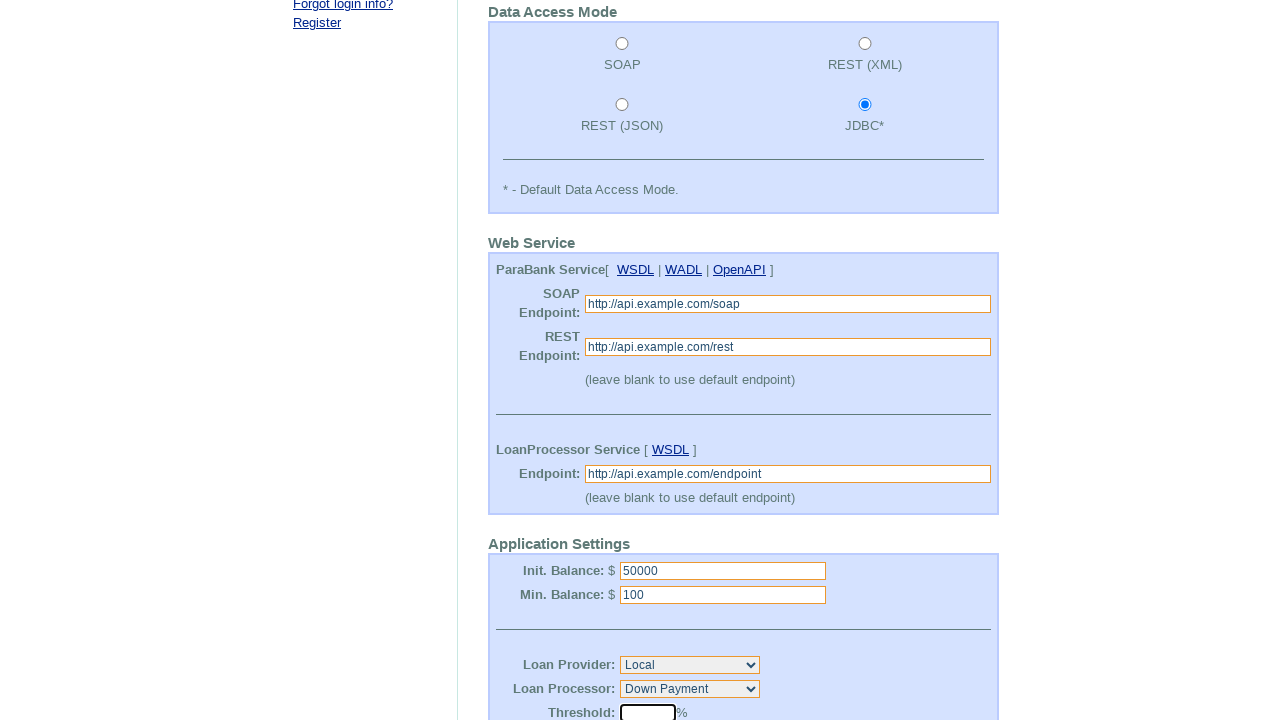

Set loan processor threshold to 10 on #loanProcessorThreshold
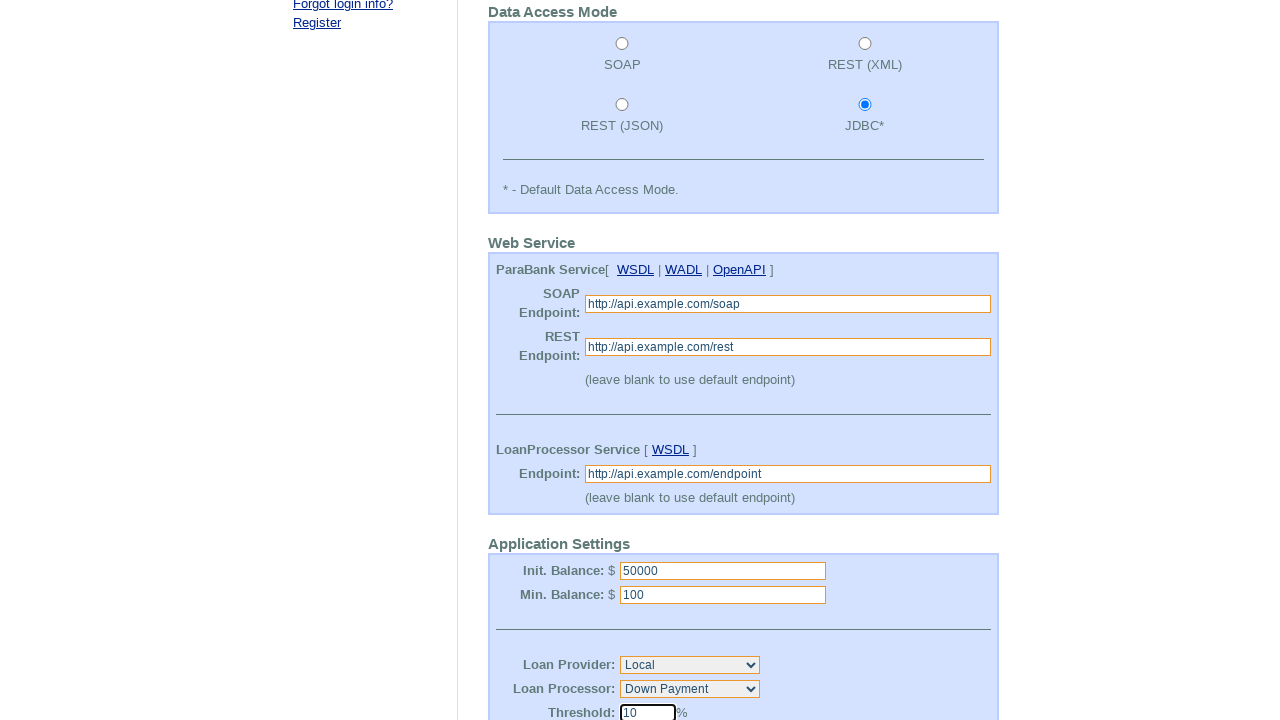

Submitted admin panel configuration settings at (523, 572) on input.button[value='Submit']
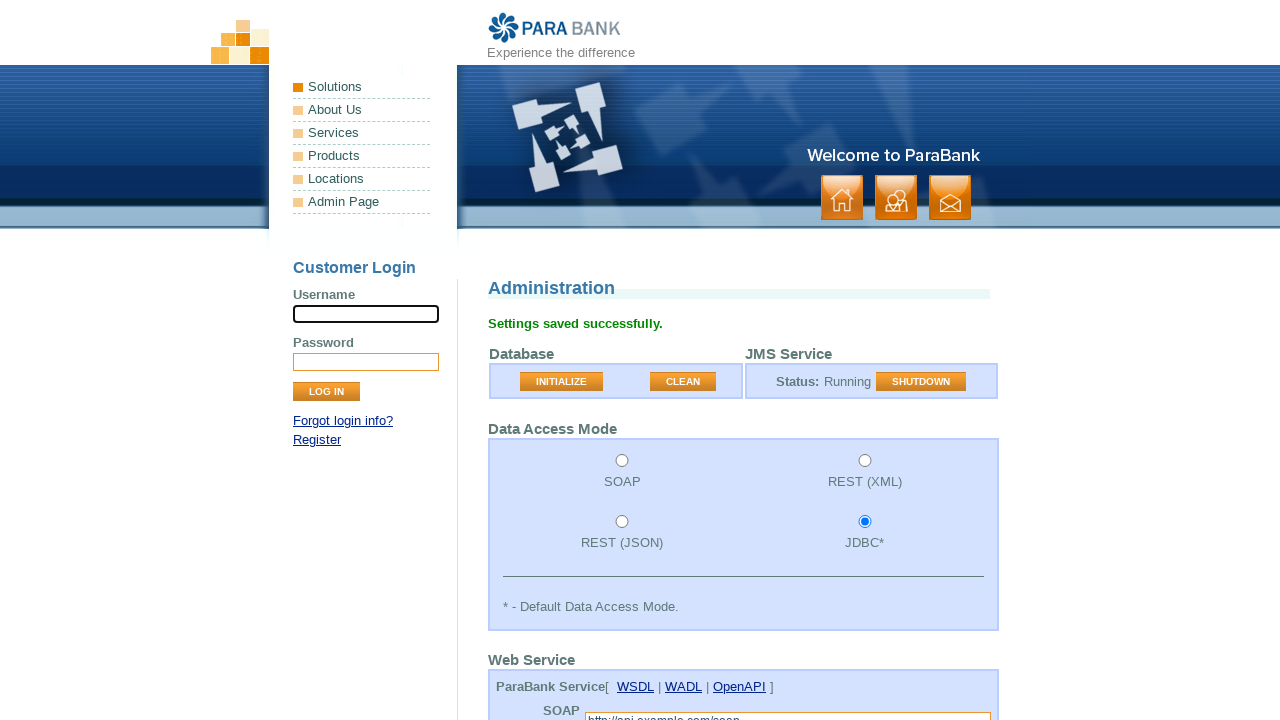

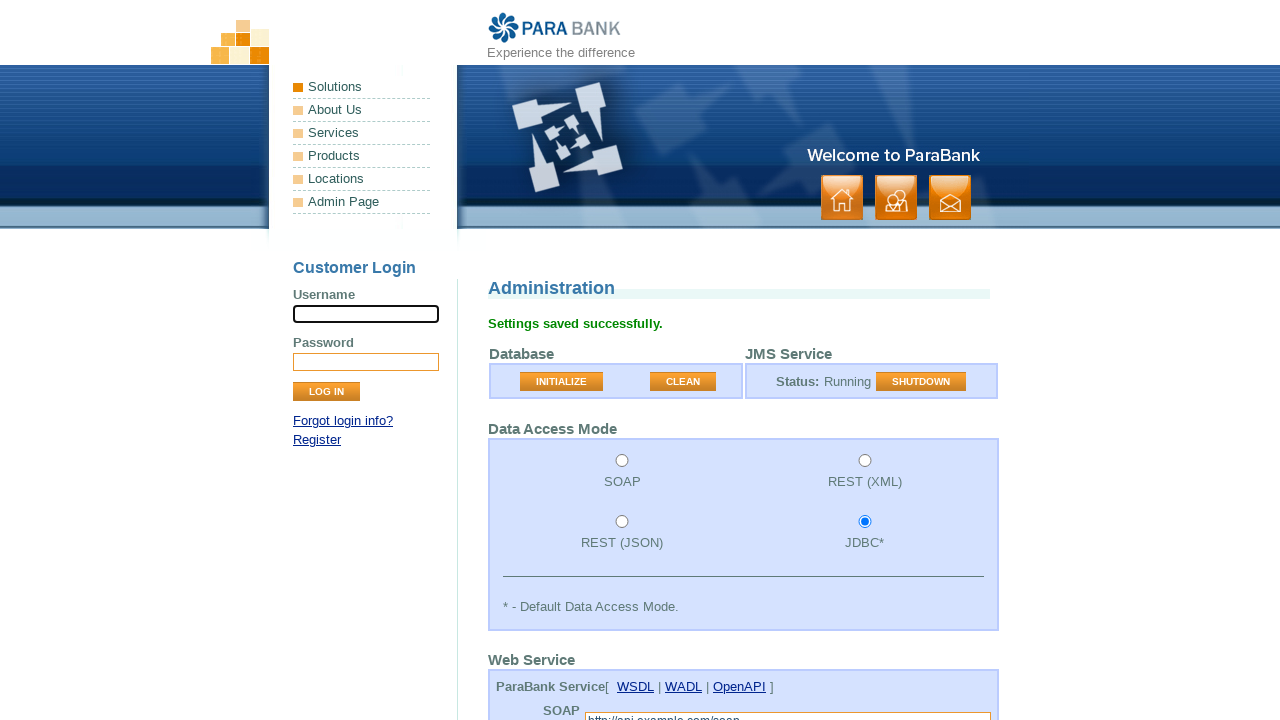